Tests passenger count dropdown functionality by clicking to open the dropdown, incrementing the adult passenger count 4 times, and then closing the dropdown.

Starting URL: https://rahulshettyacademy.com/dropdownsPractise/

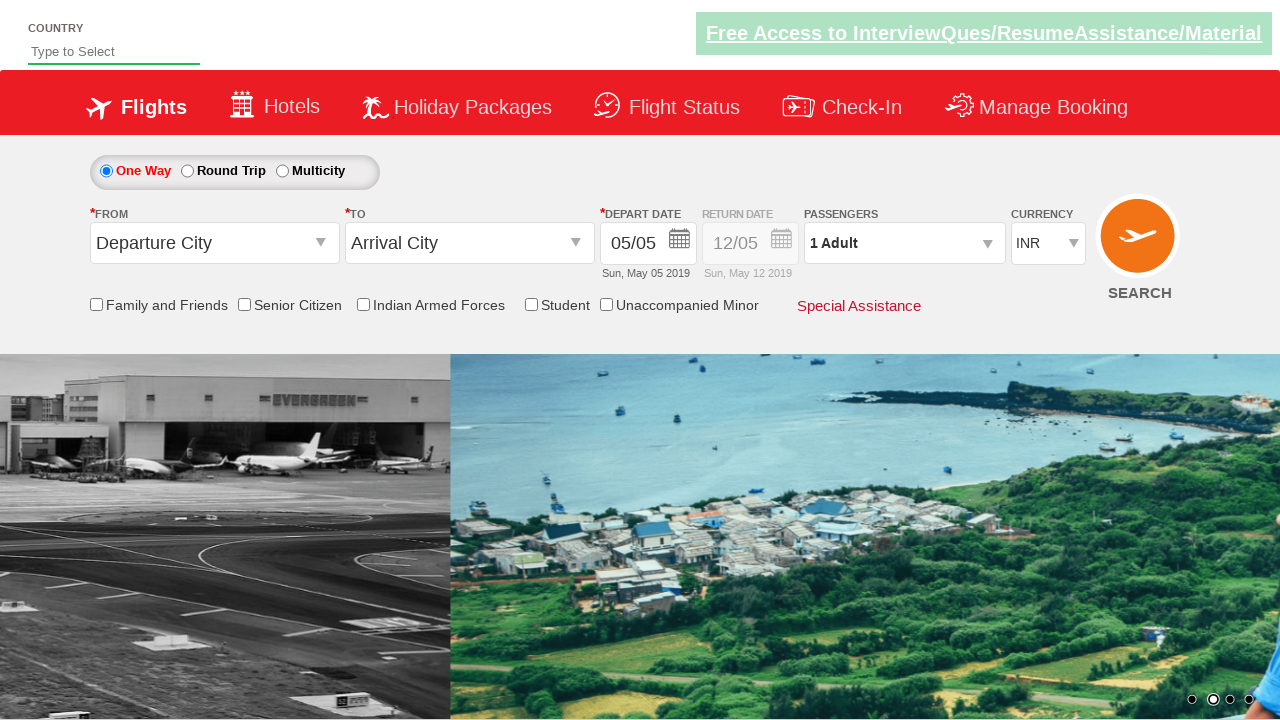

Clicked on passenger info dropdown to open it at (904, 243) on #divpaxinfo
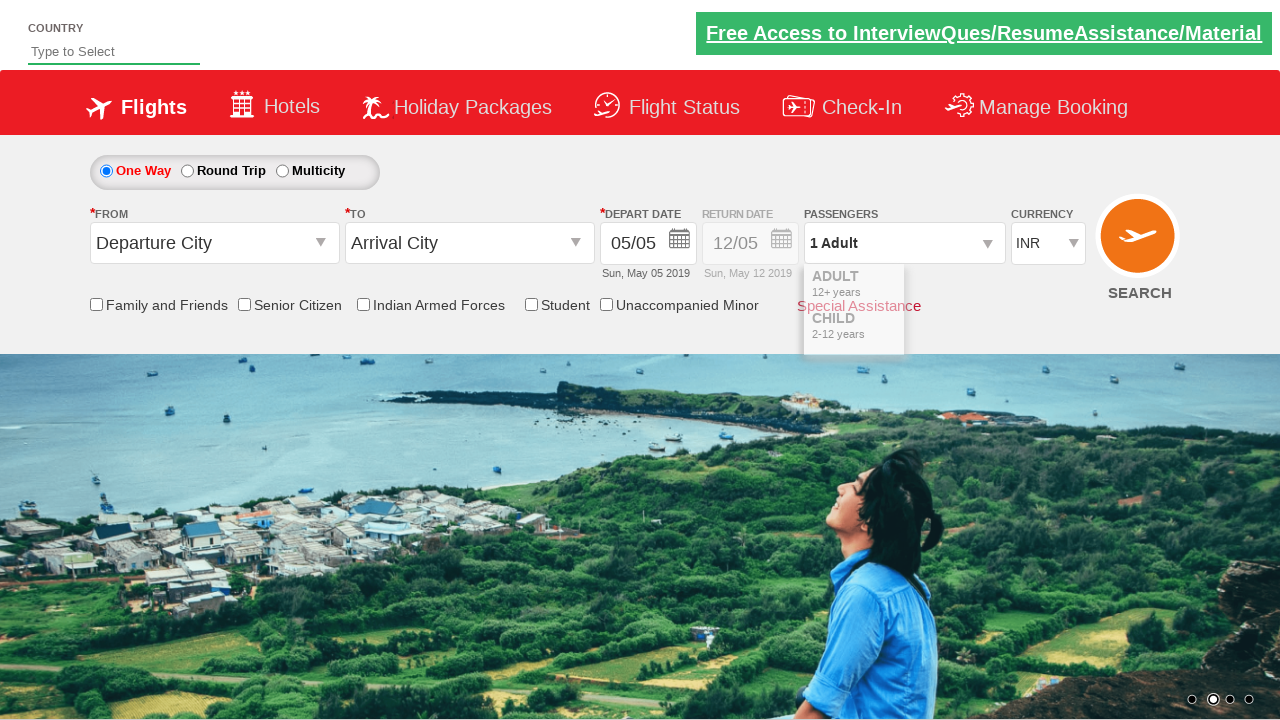

Dropdown opened and increment adult button is now visible
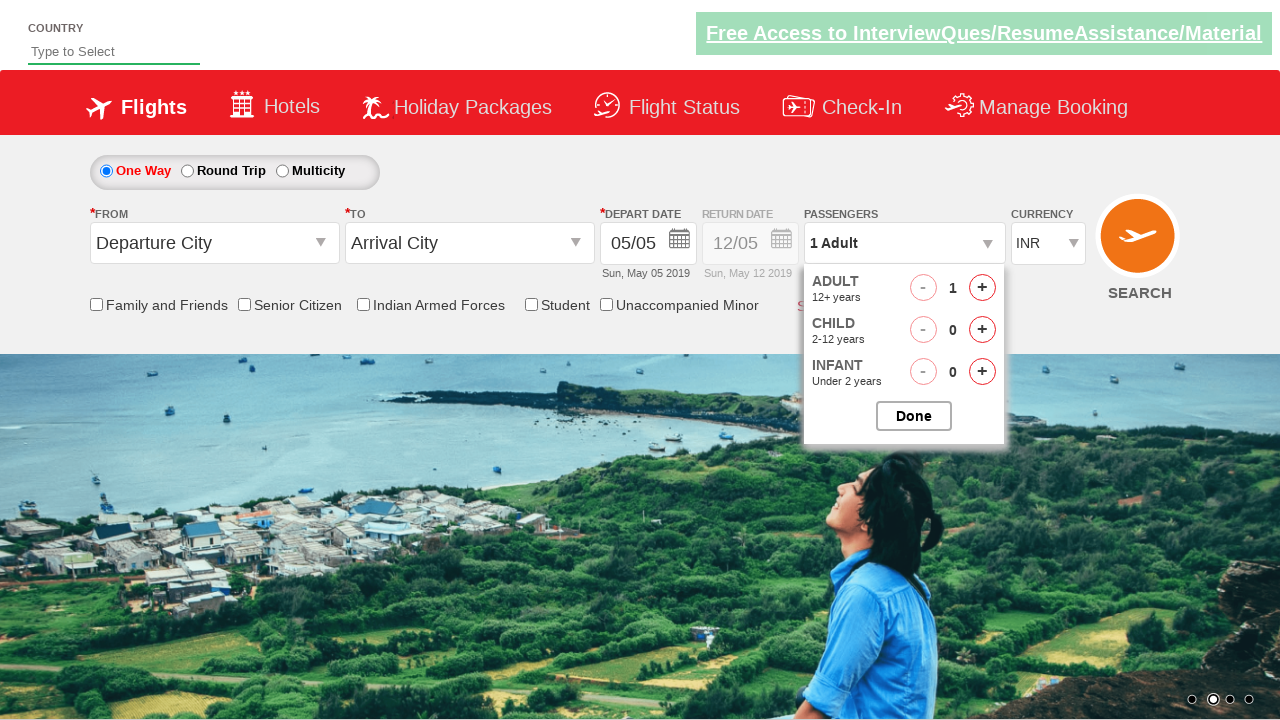

Clicked increment adult button (iteration 1 of 4) at (982, 288) on #hrefIncAdt
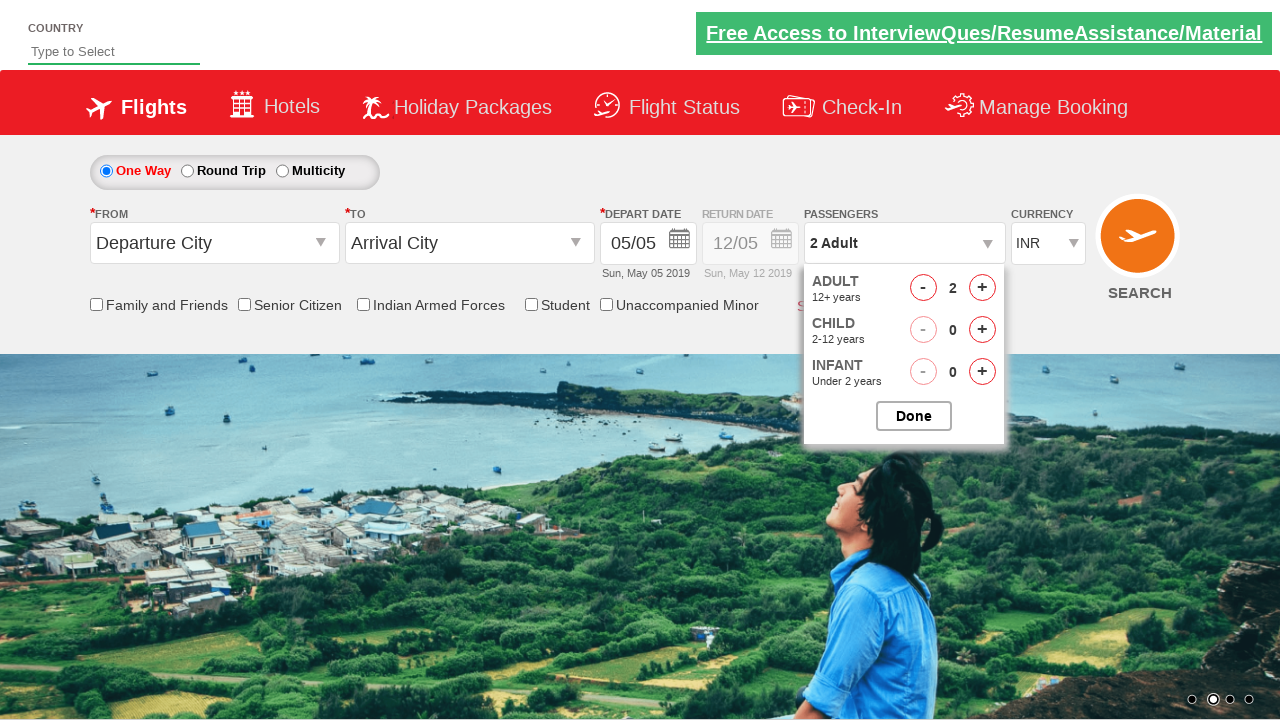

Clicked increment adult button (iteration 2 of 4) at (982, 288) on #hrefIncAdt
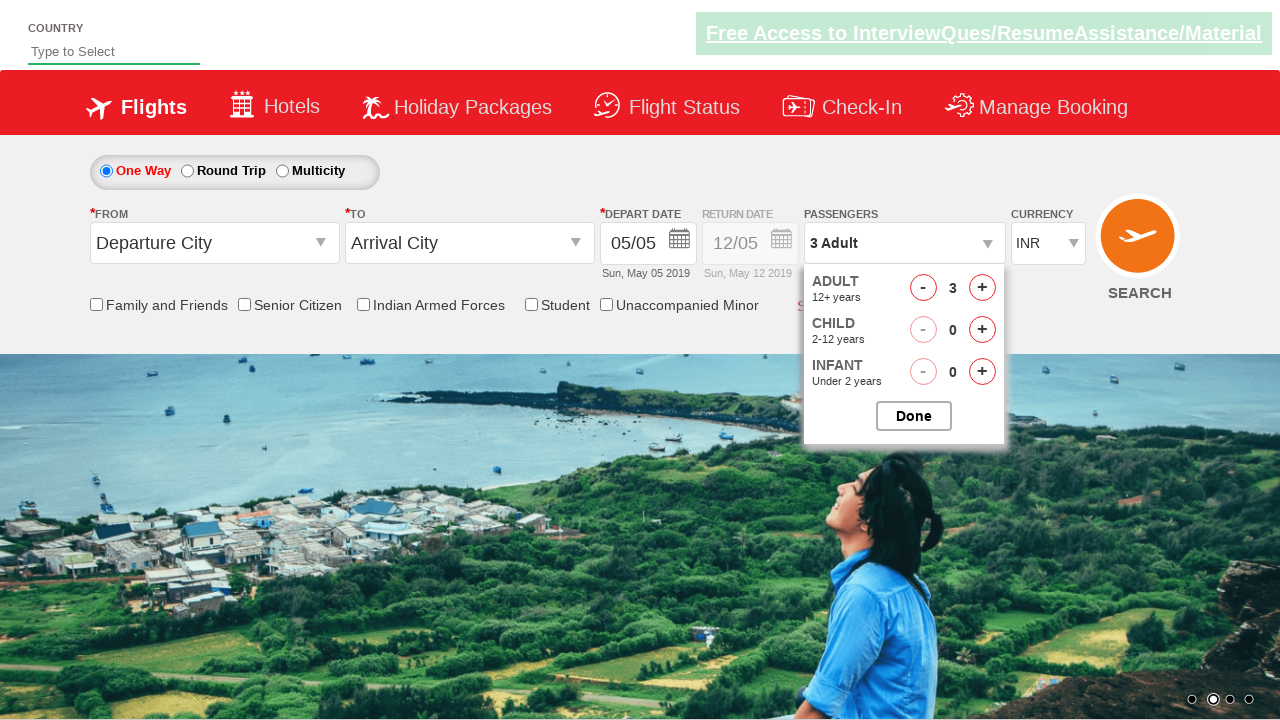

Clicked increment adult button (iteration 3 of 4) at (982, 288) on #hrefIncAdt
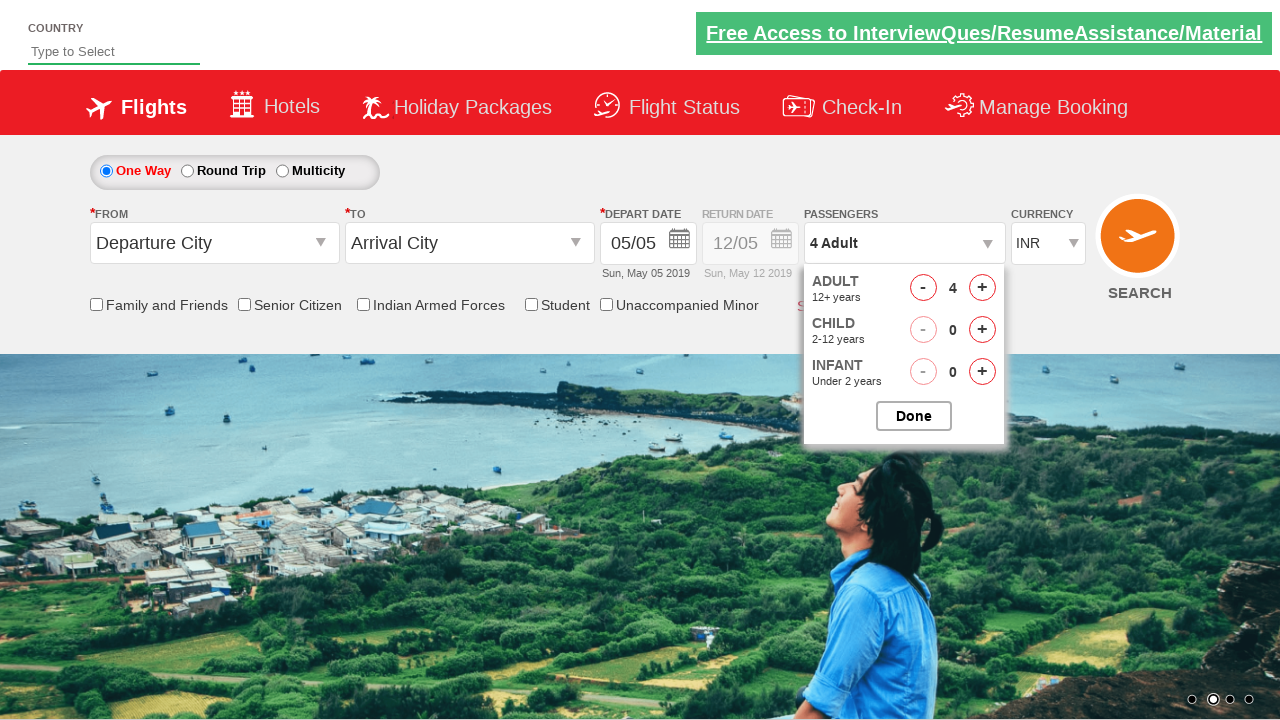

Clicked increment adult button (iteration 4 of 4) at (982, 288) on #hrefIncAdt
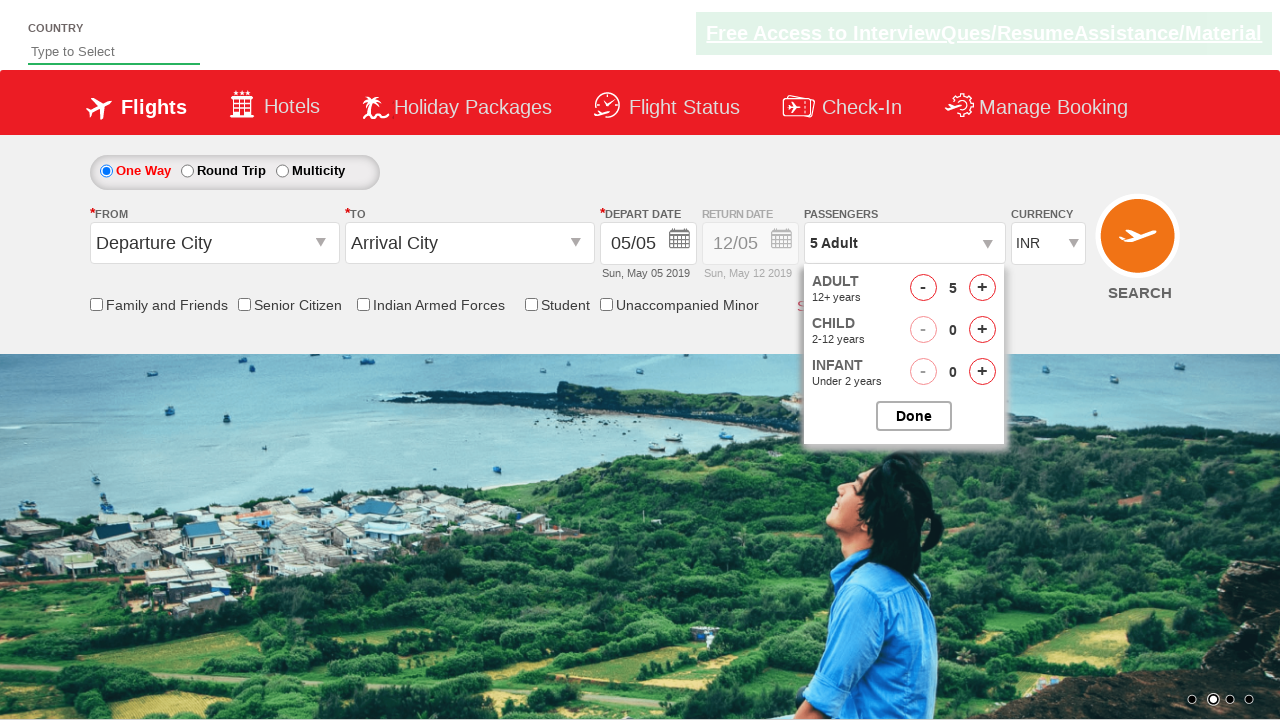

Clicked button to close passenger options dropdown at (914, 416) on #btnclosepaxoption
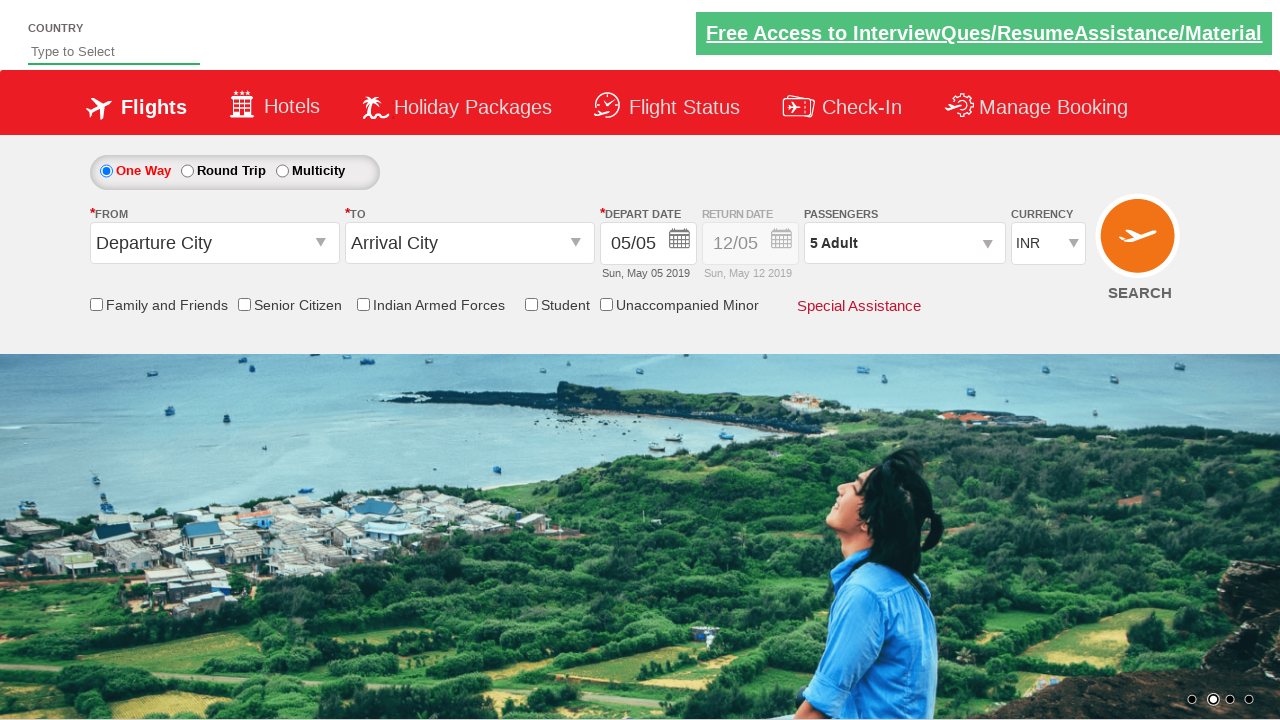

Dropdown closed and passenger info element is ready
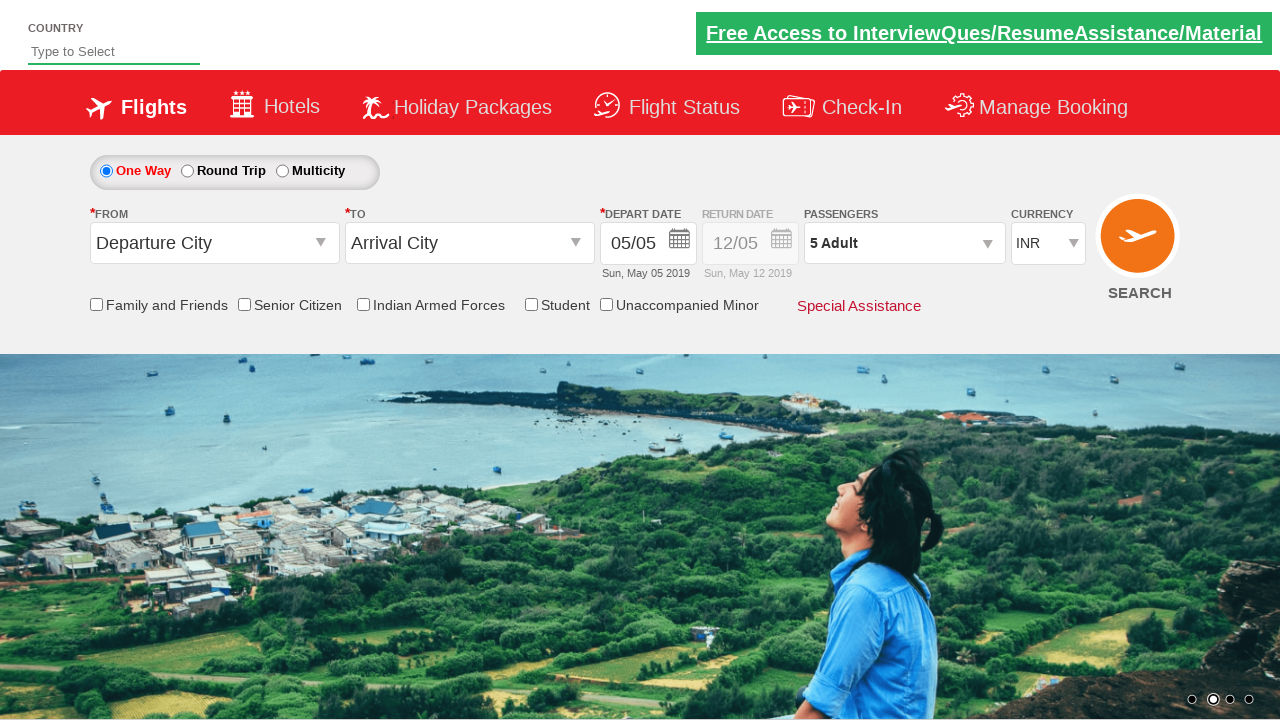

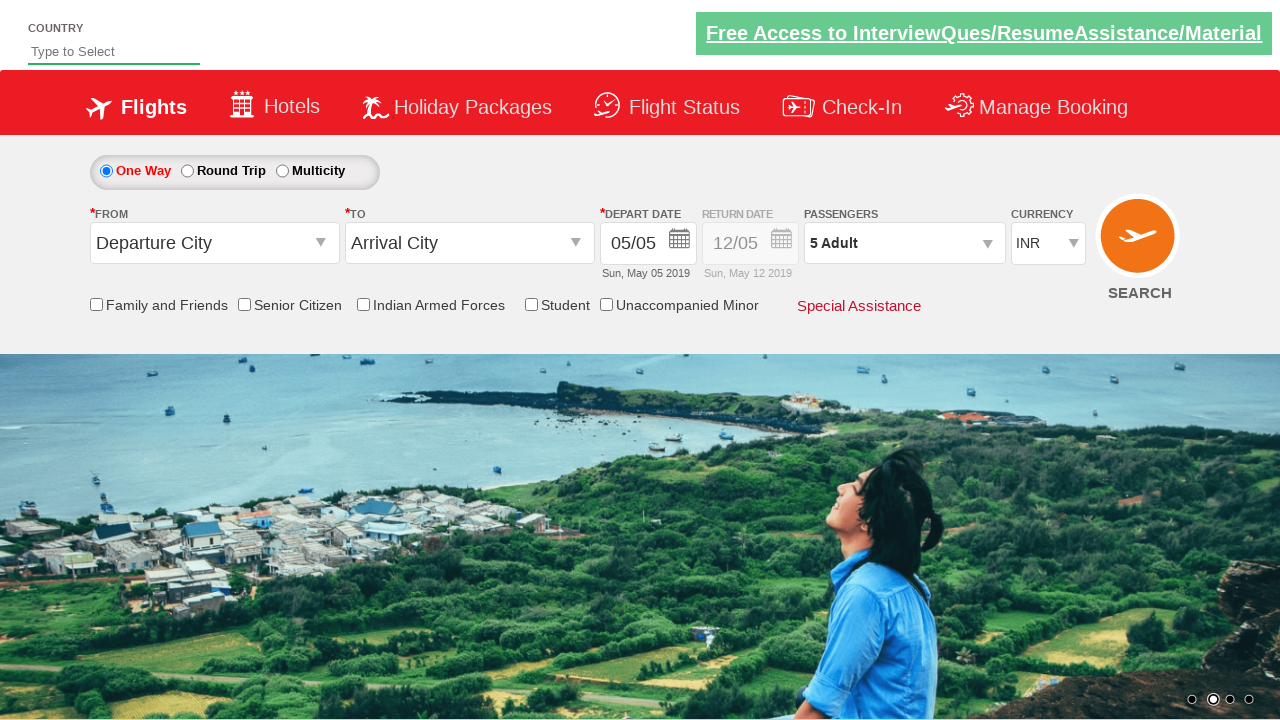